Tests checking all checkboxes in the "HTML Pre-Selected Checkboxes" section, ensuring already selected ones remain checked and unchecked ones become checked.

Starting URL: http://www.tizag.com/htmlT/htmlcheckboxes.php

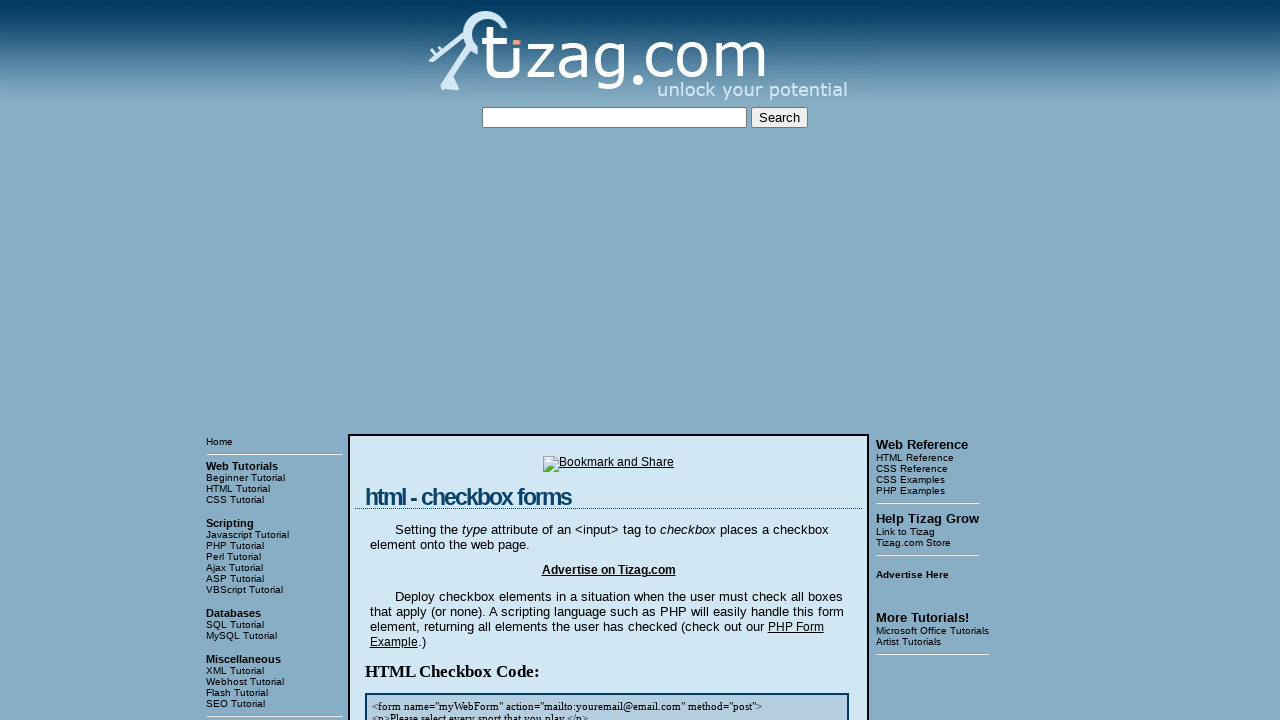

Located all checkboxes in the HTML Pre-Selected Checkboxes section
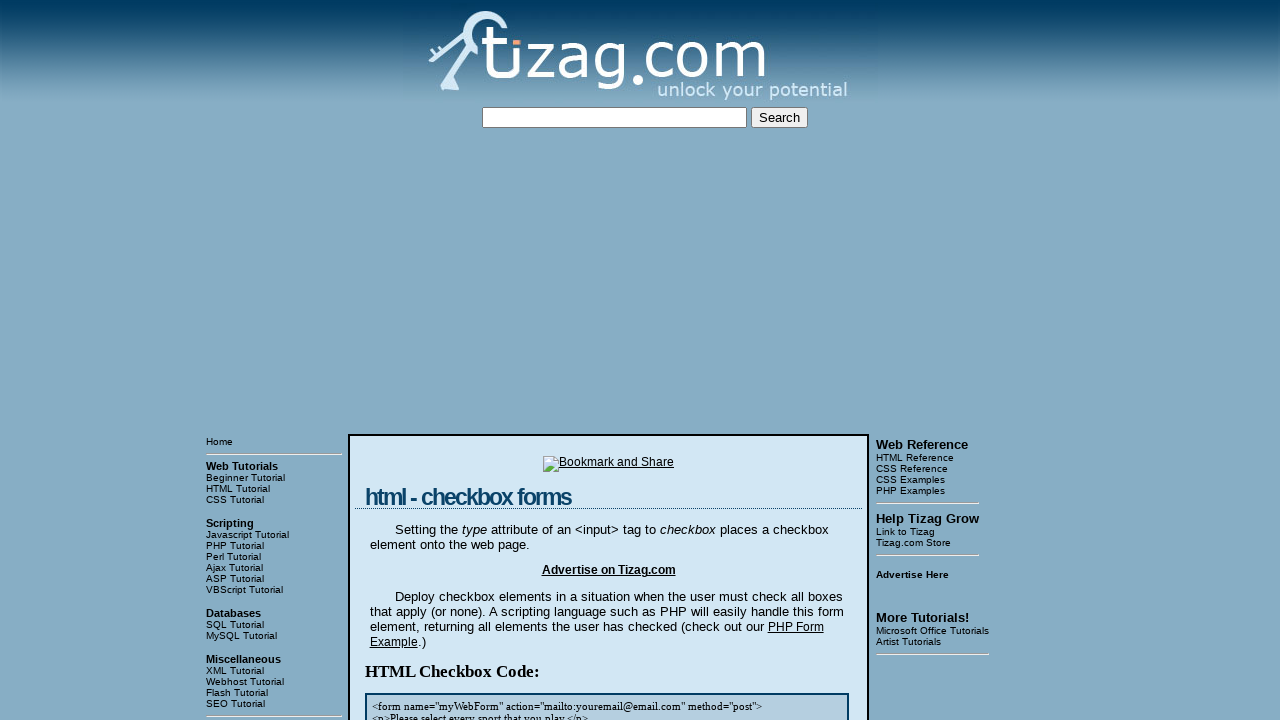

Waited for HTML Pre-Selected Checkboxes section header to be visible
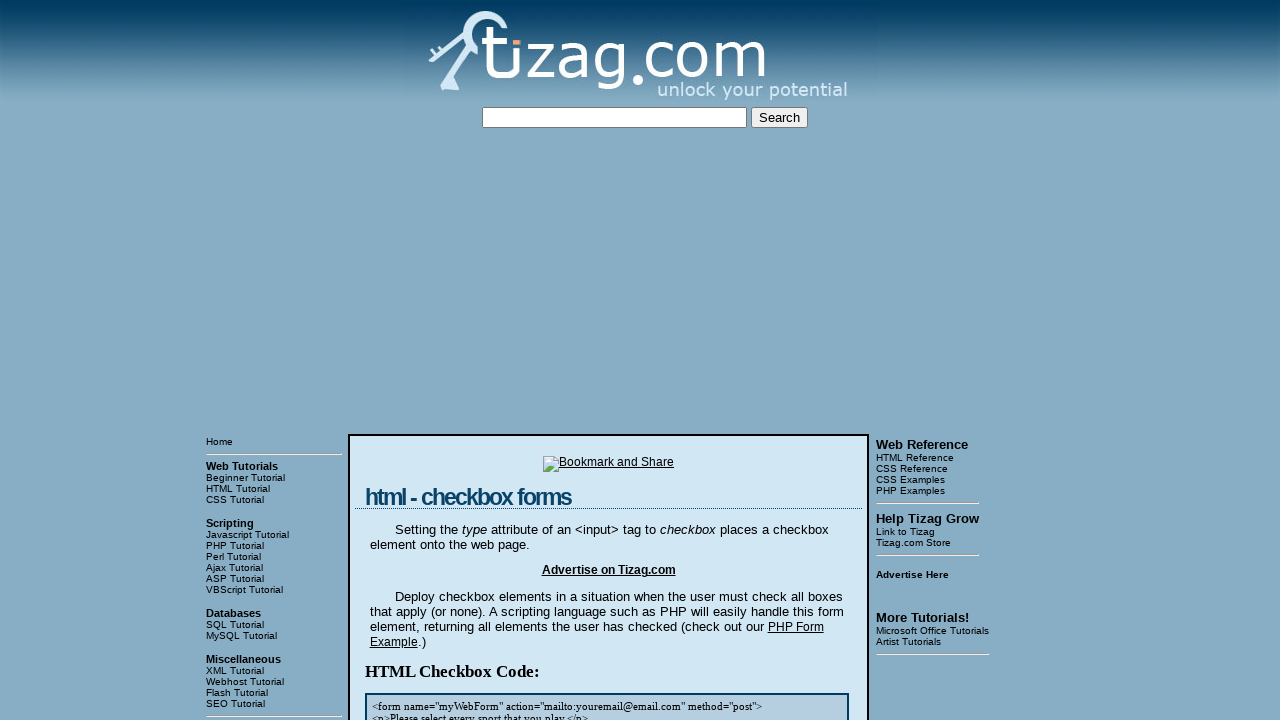

Retrieved count of checkboxes: 4
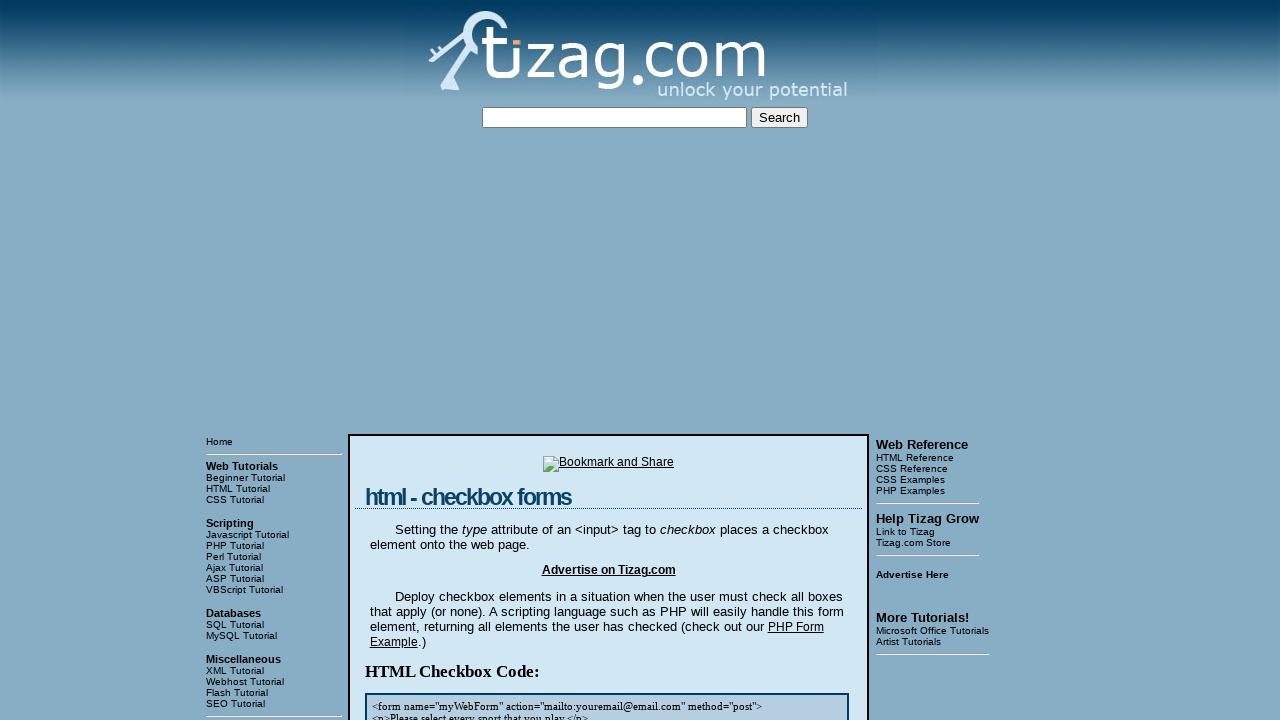

Checked checkbox 1 of 4 on h2.specialT:has-text('HTML Pre-Selected Checkboxes:') + div.display input[type='
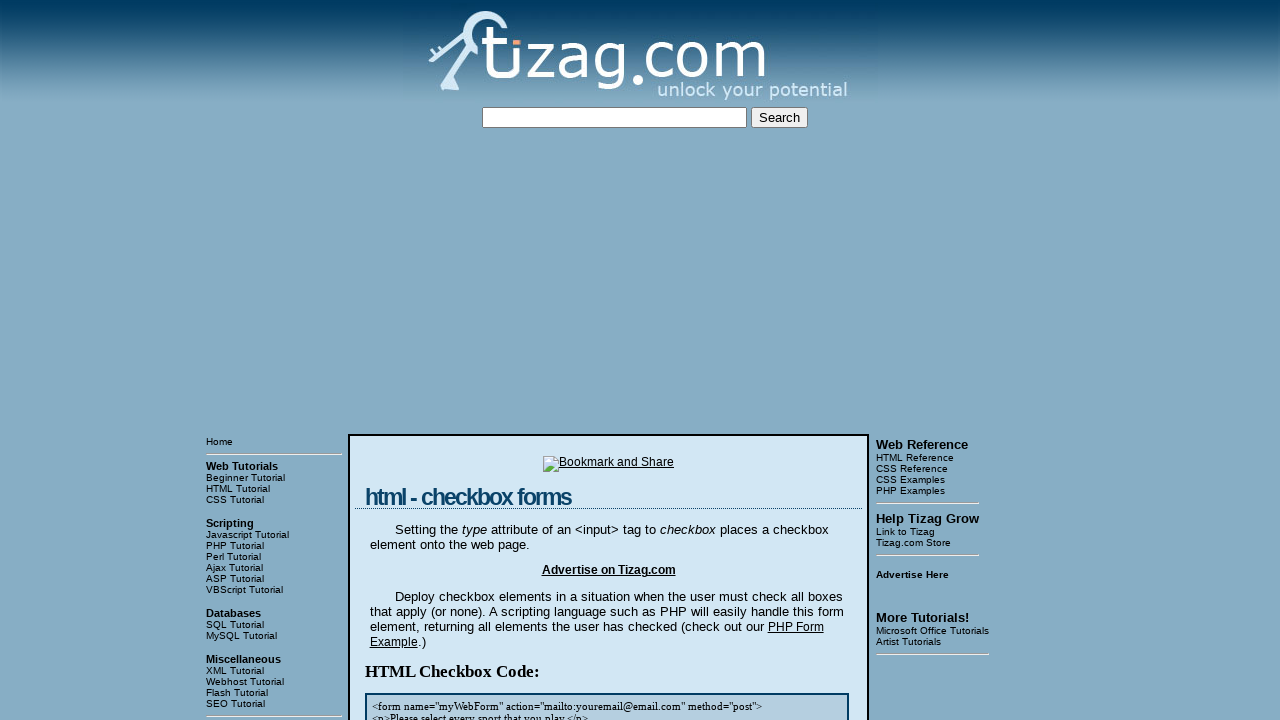

Checked checkbox 2 of 4 at (432, 360) on h2.specialT:has-text('HTML Pre-Selected Checkboxes:') + div.display input[type='
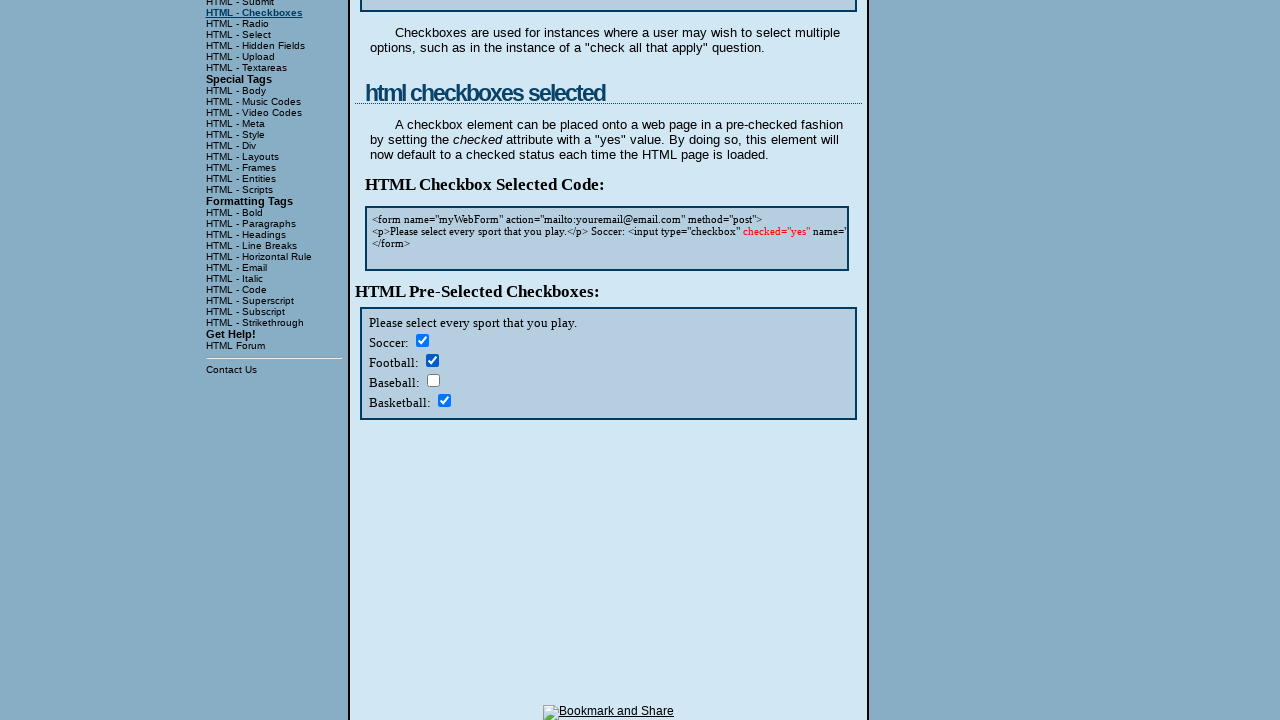

Checked checkbox 3 of 4 at (433, 380) on h2.specialT:has-text('HTML Pre-Selected Checkboxes:') + div.display input[type='
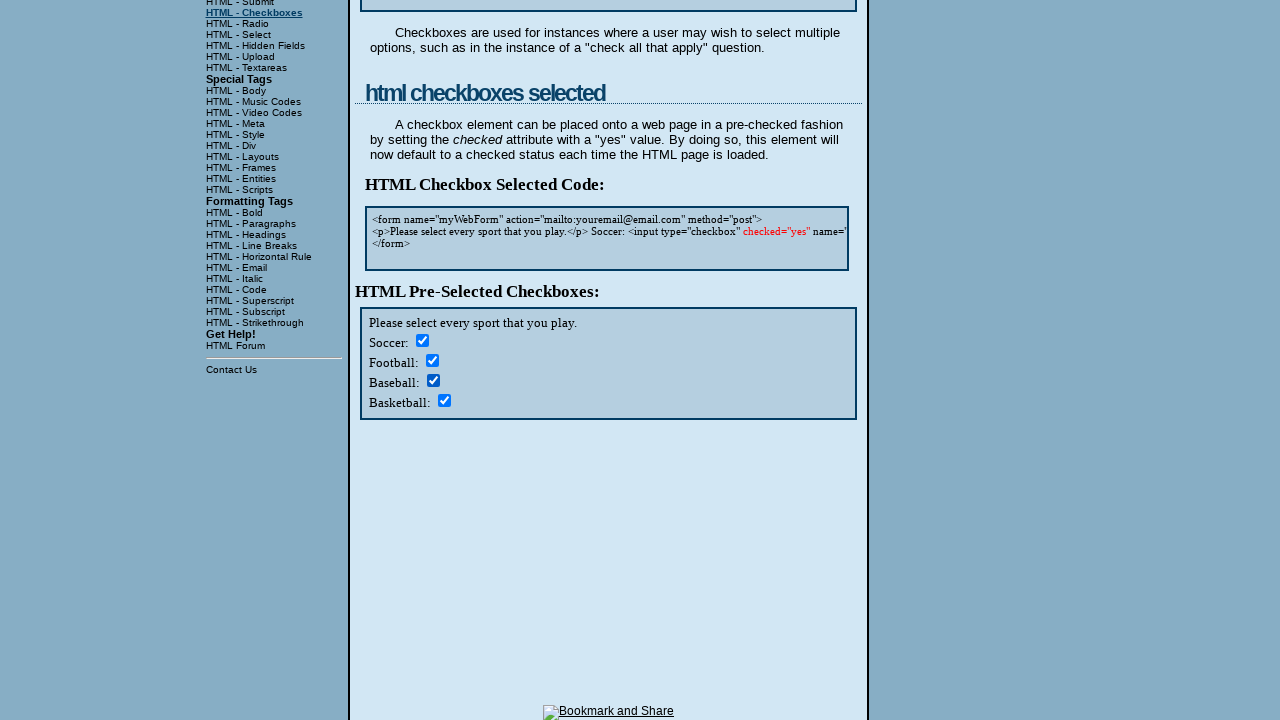

Checked checkbox 4 of 4 on h2.specialT:has-text('HTML Pre-Selected Checkboxes:') + div.display input[type='
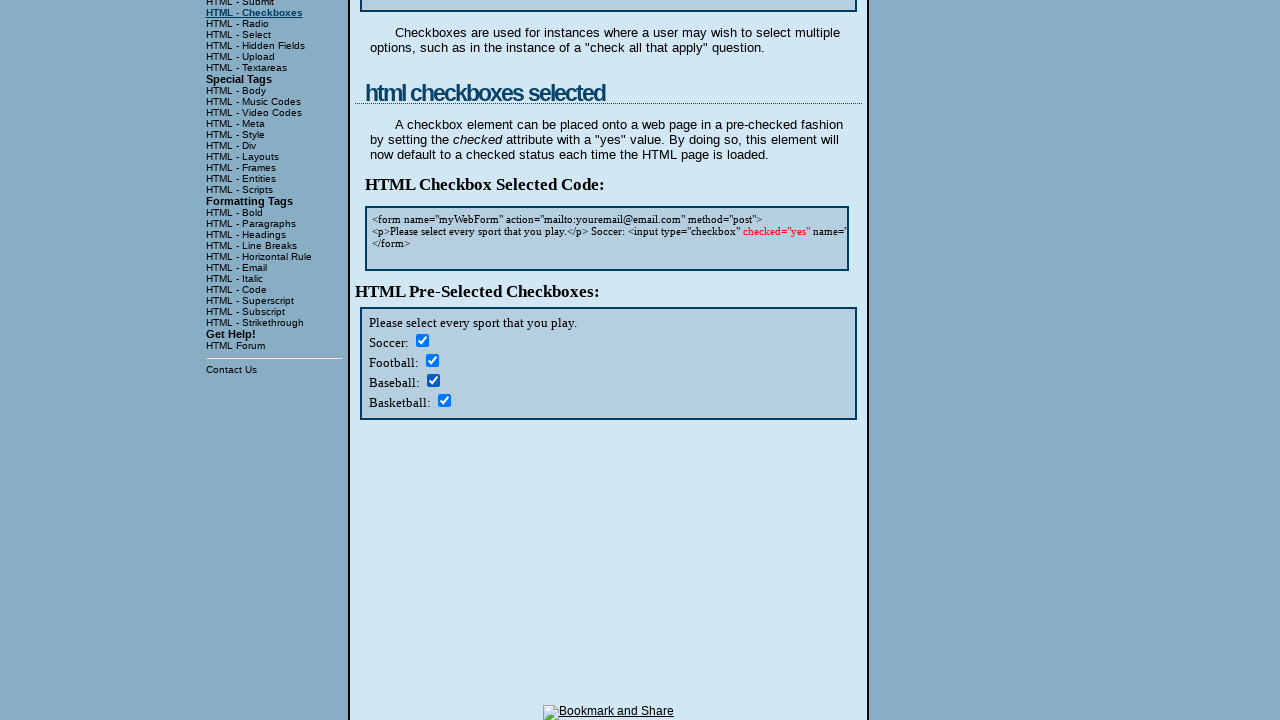

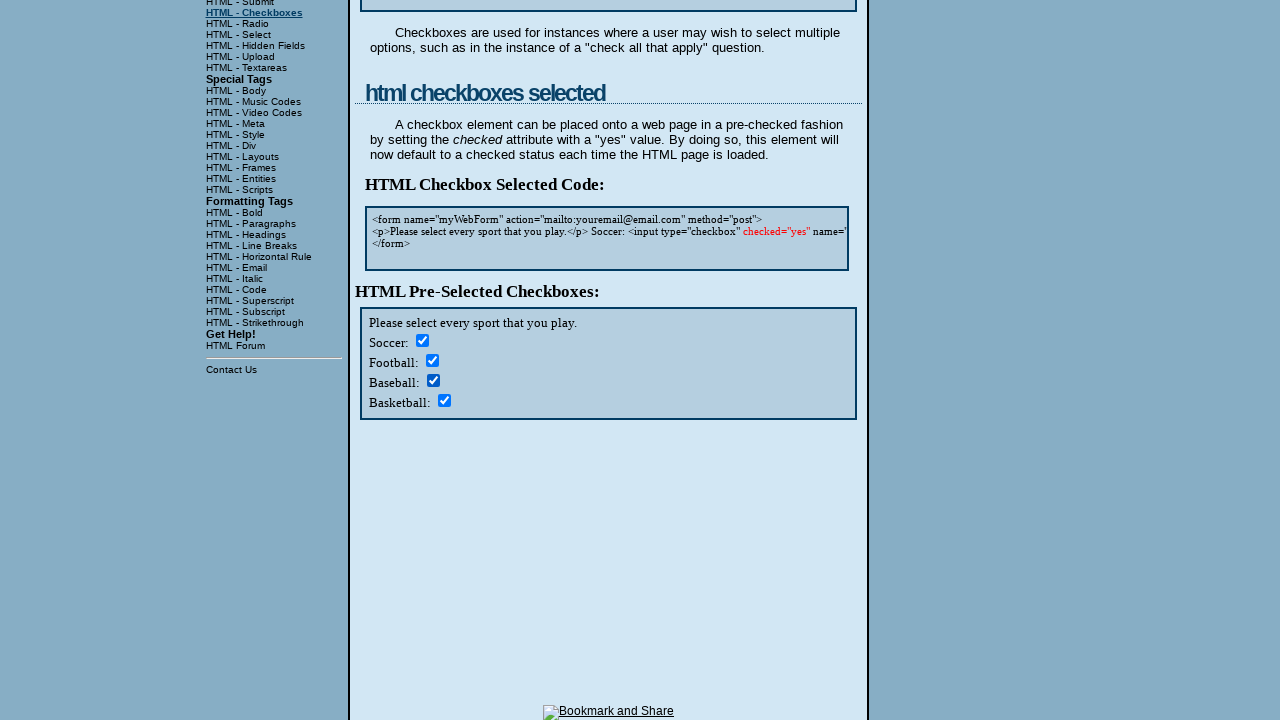